Navigates to Upload and Download page and clicks the download button

Starting URL: https://demoqa.com

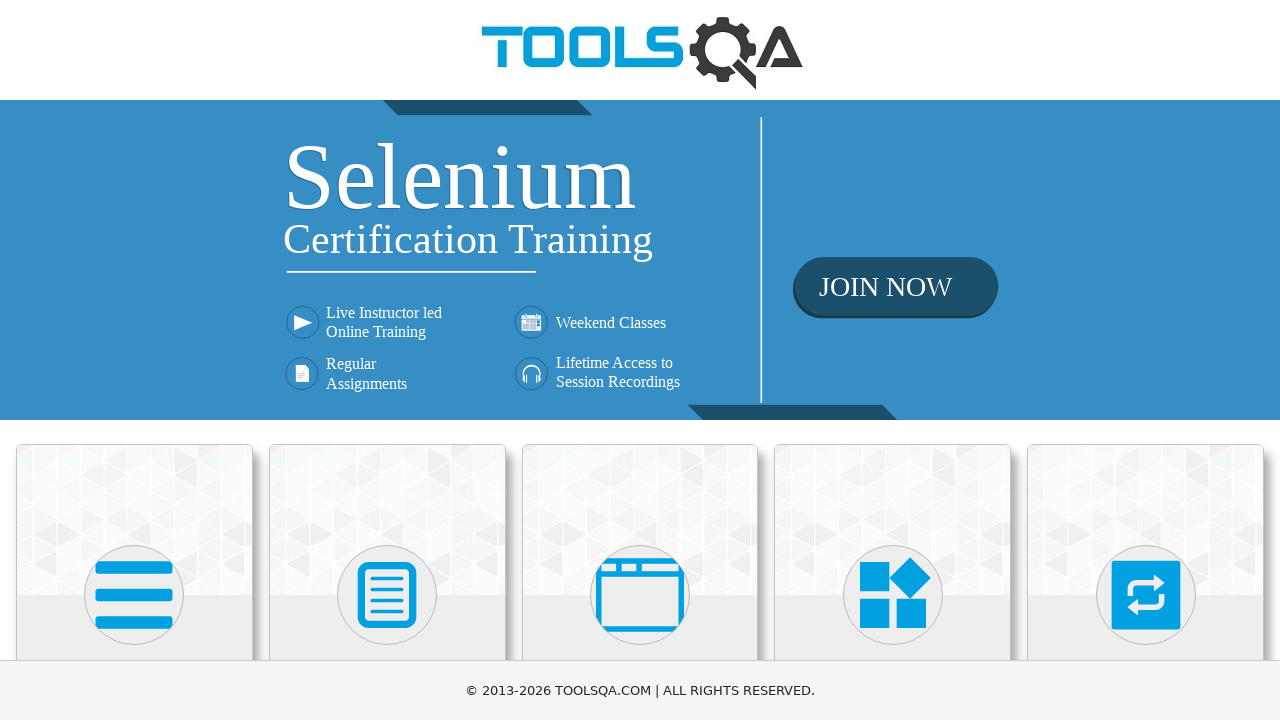

Navigated to https://demoqa.com
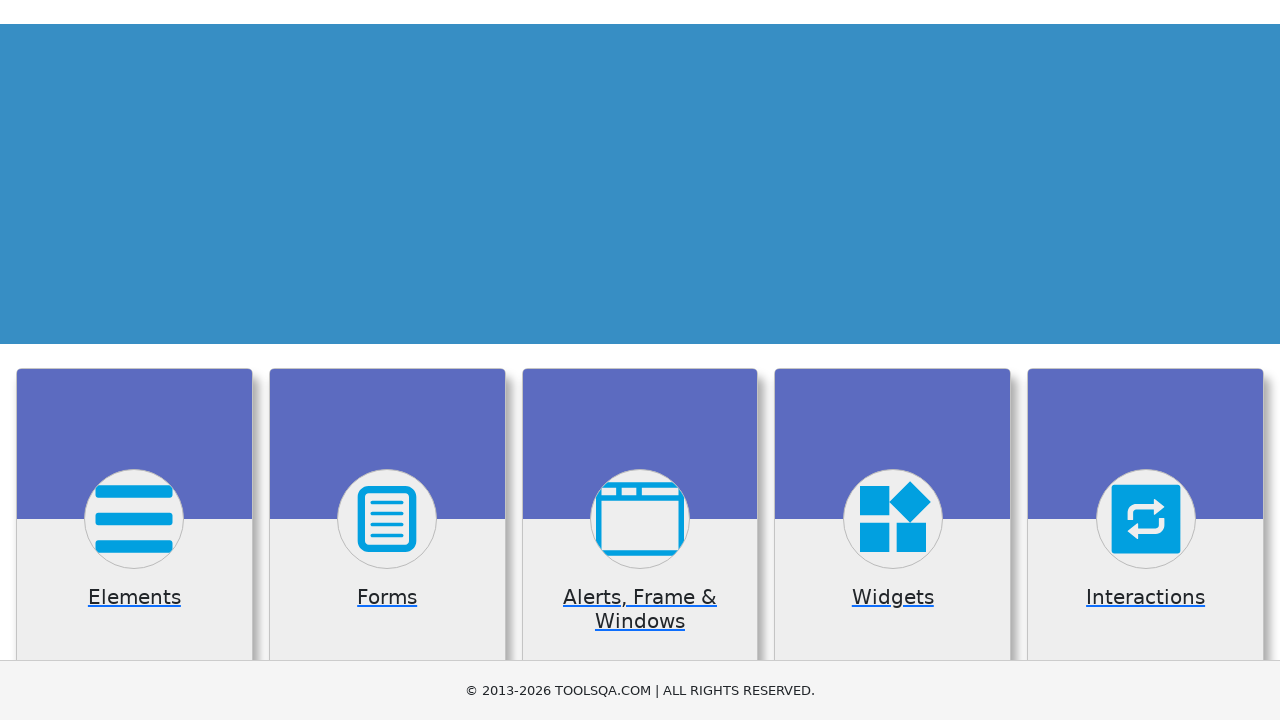

Clicked on Elements card on the home page at (134, 360) on text=Elements
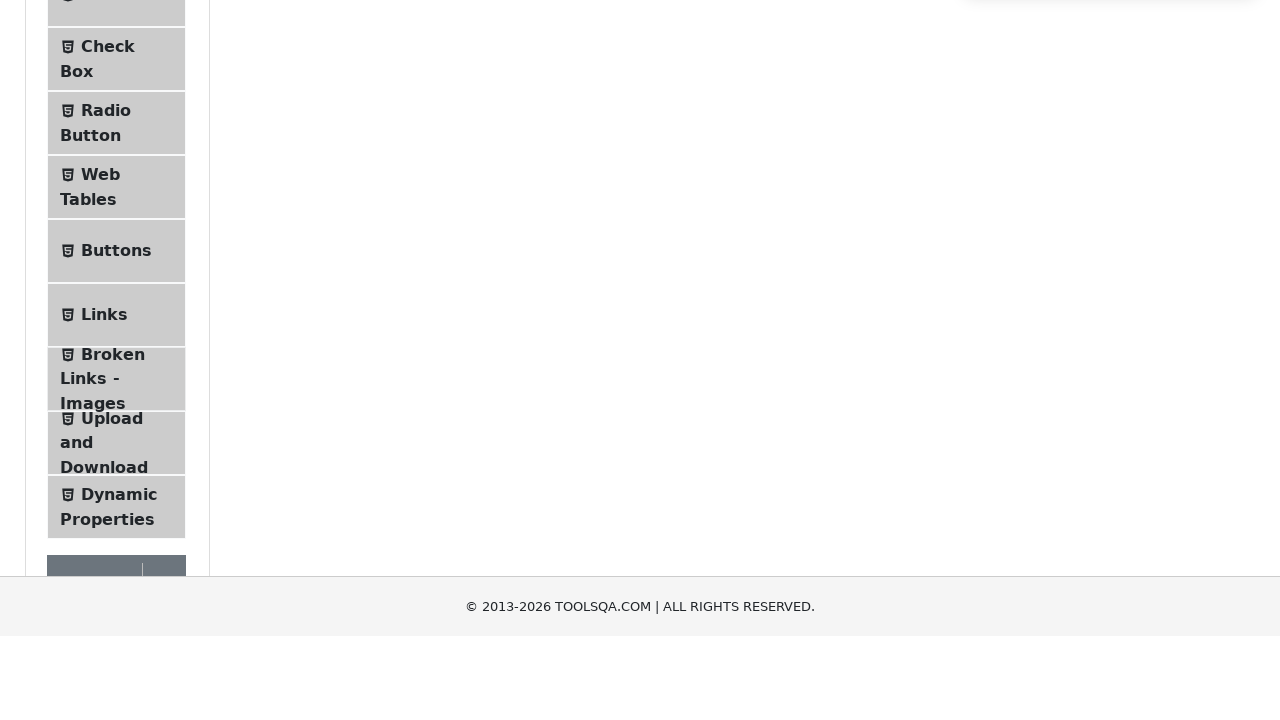

Clicked on Upload and Download in the elements menu at (112, 335) on text=Upload and Download
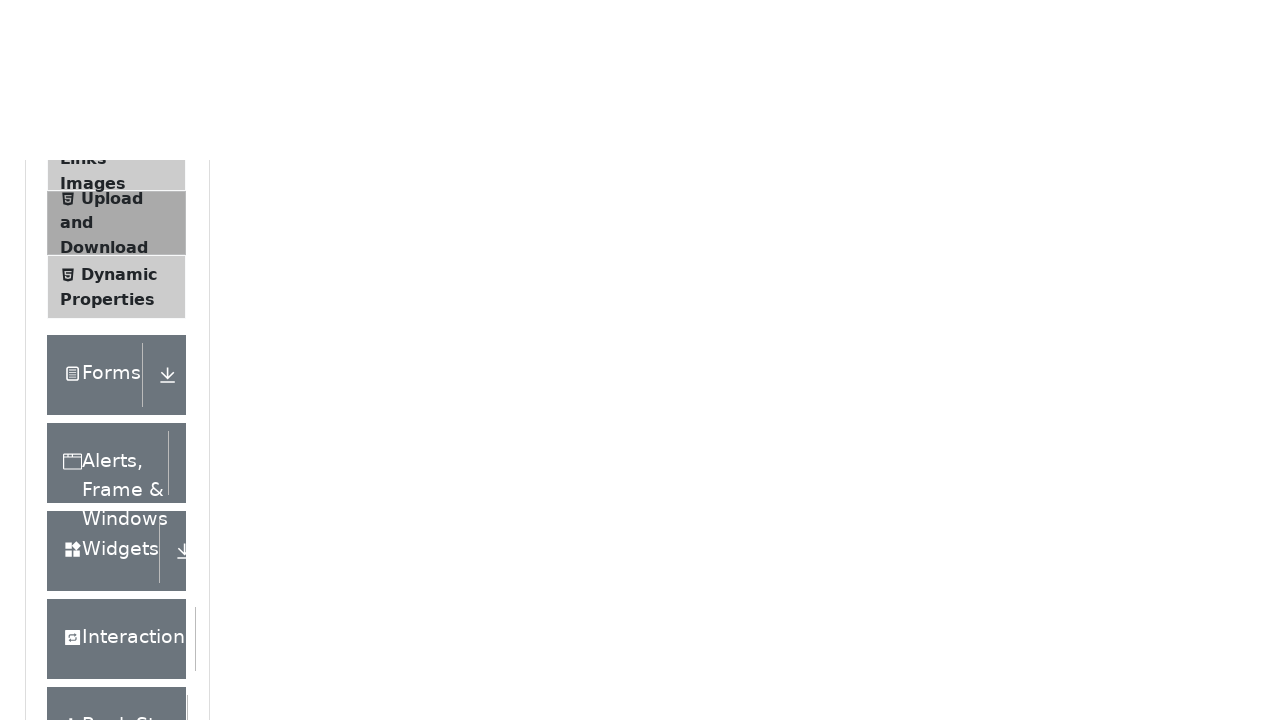

Clicked the download button at (286, 242) on #downloadButton
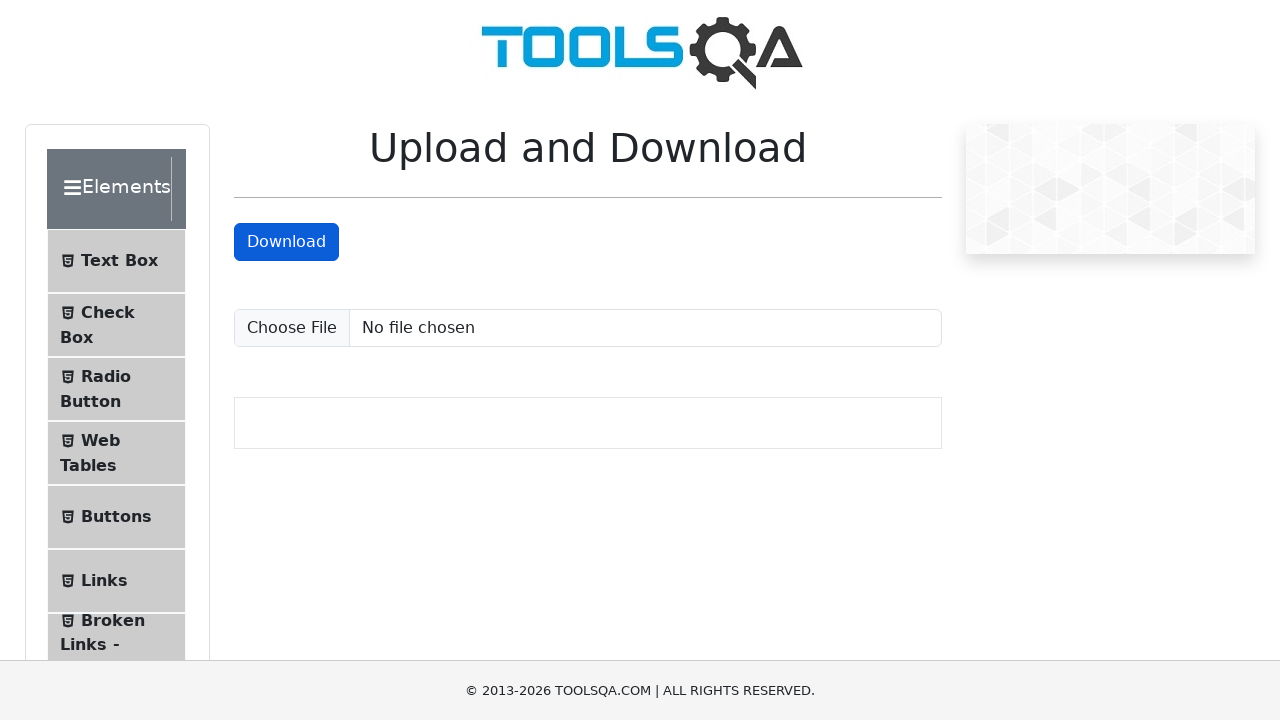

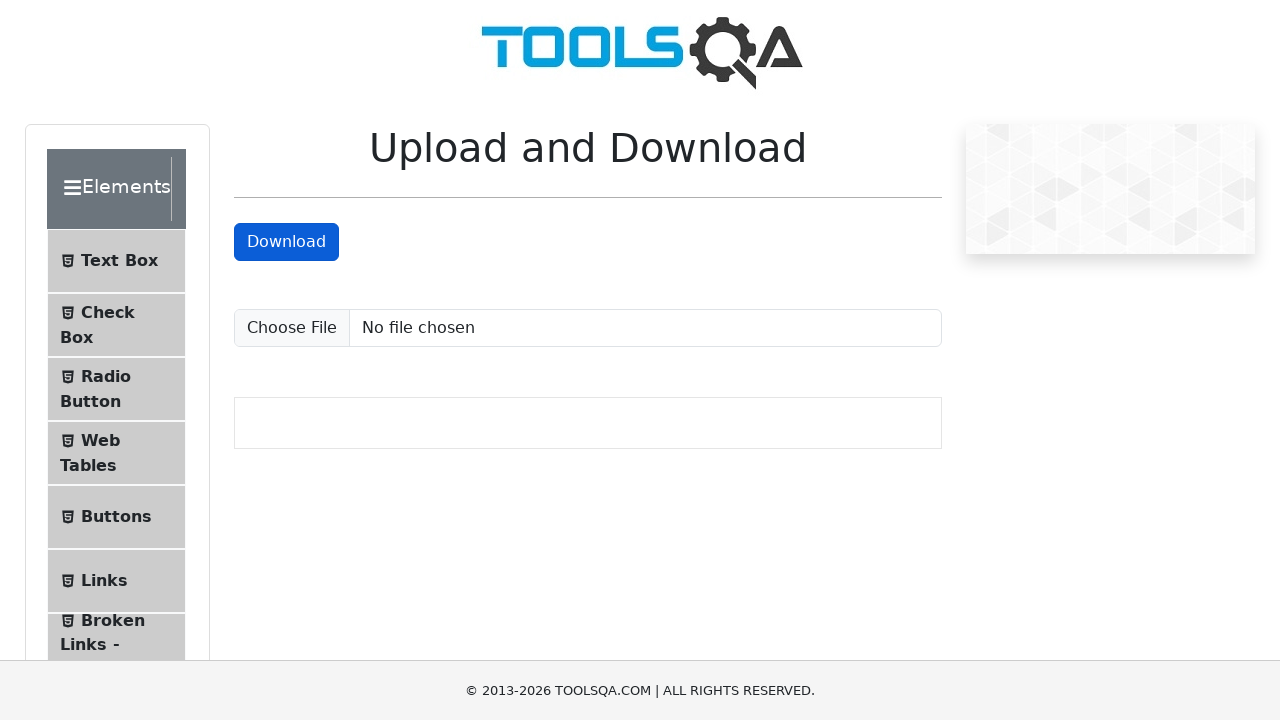